Navigates to the Rahul Shetty Academy practice page and verifies the page title is "Practice Page".

Starting URL: https://rahulshettyacademy.com/AutomationPractice/

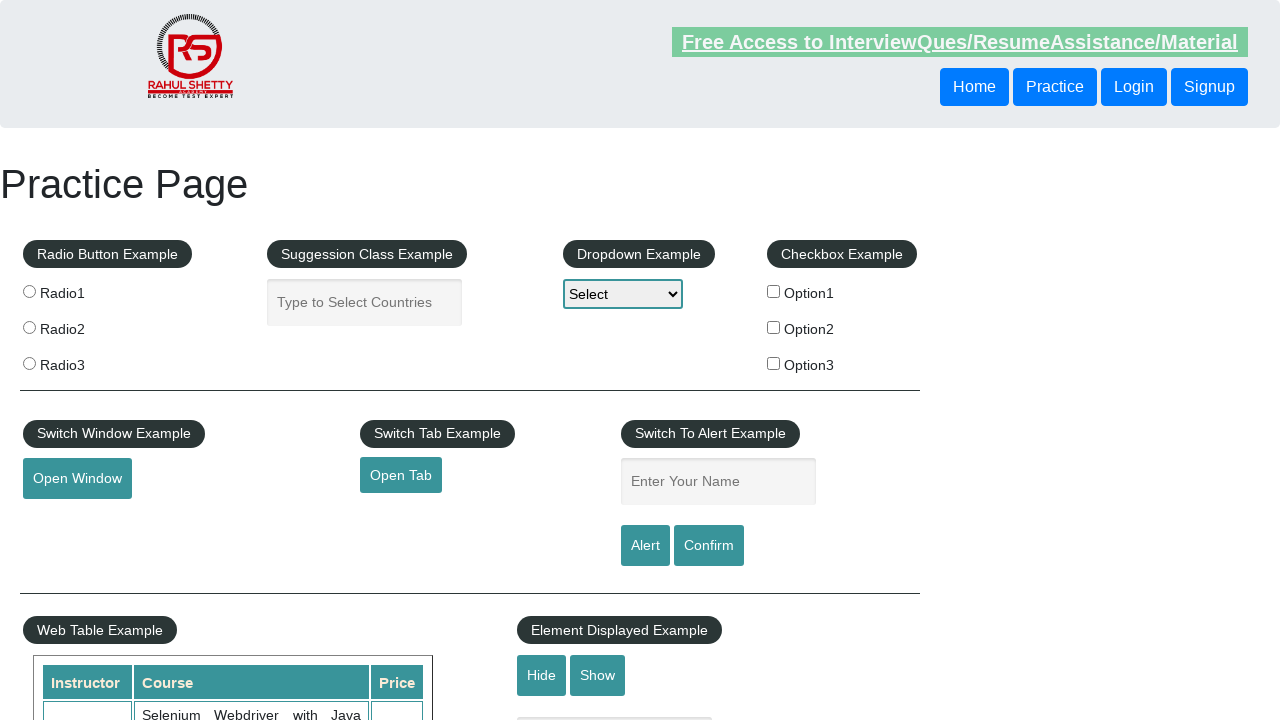

Navigated to Rahul Shetty Academy practice page
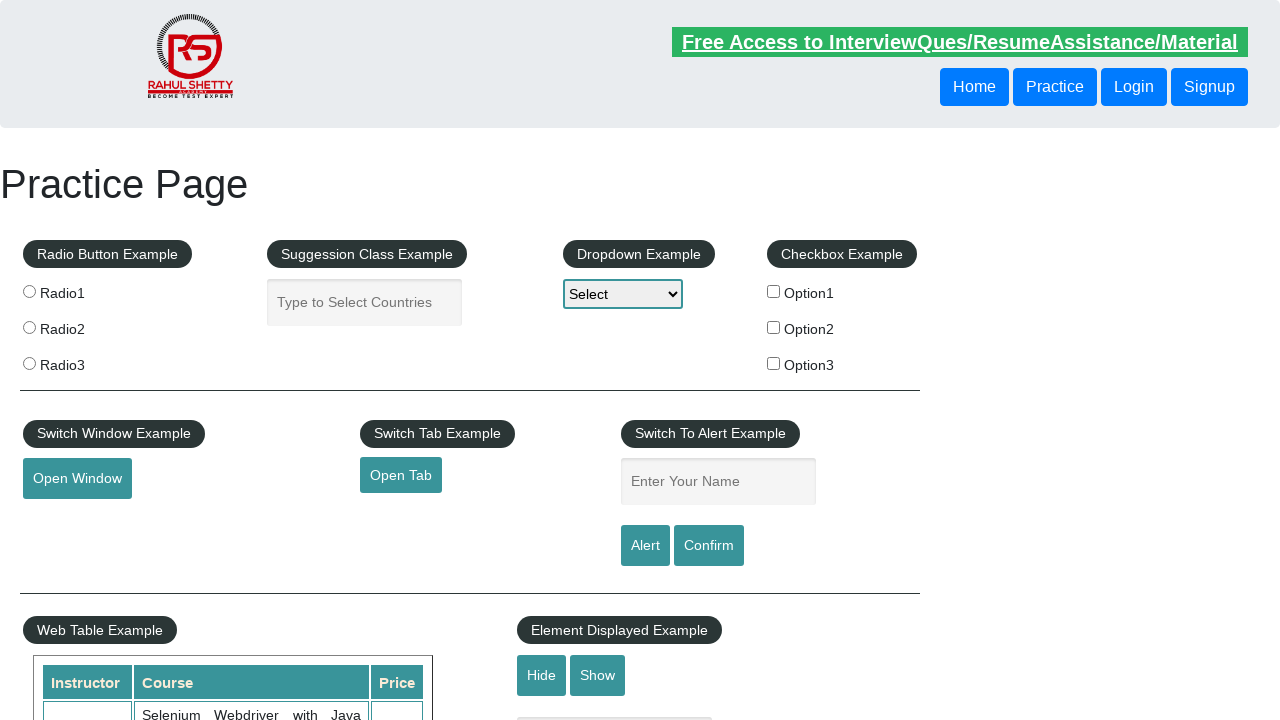

Retrieved page title
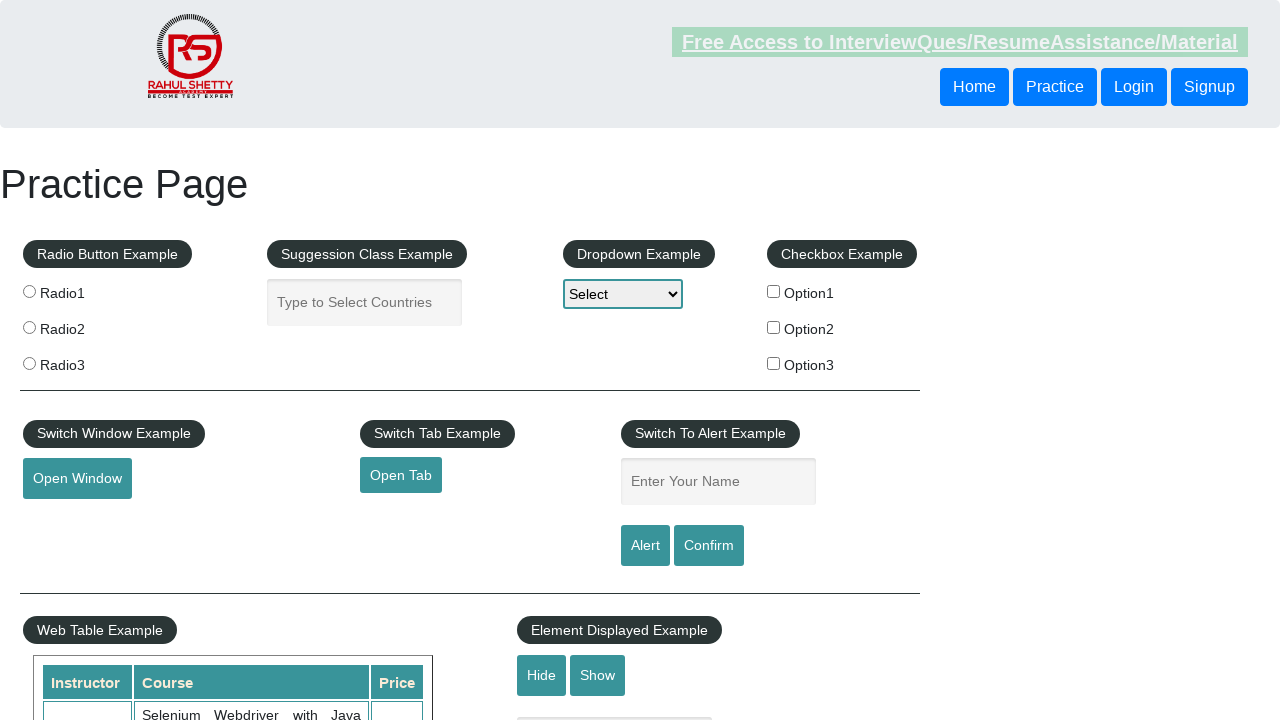

Verified page title is 'Practice Page'
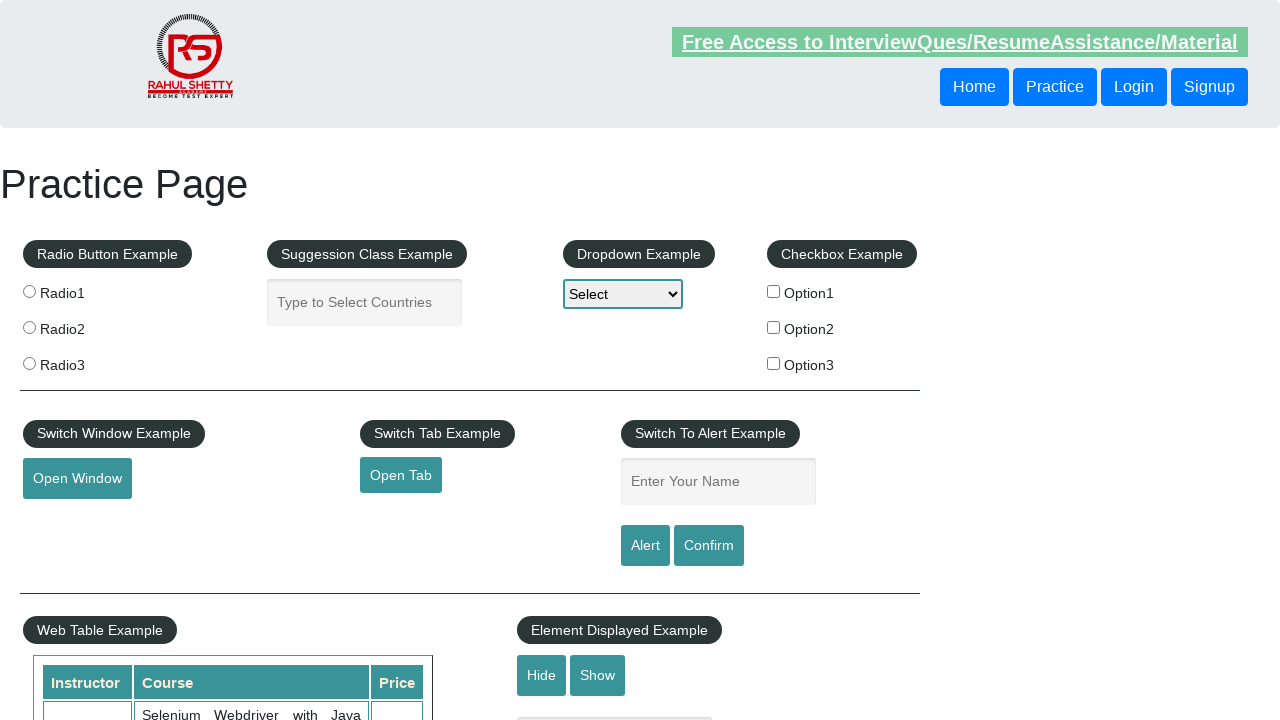

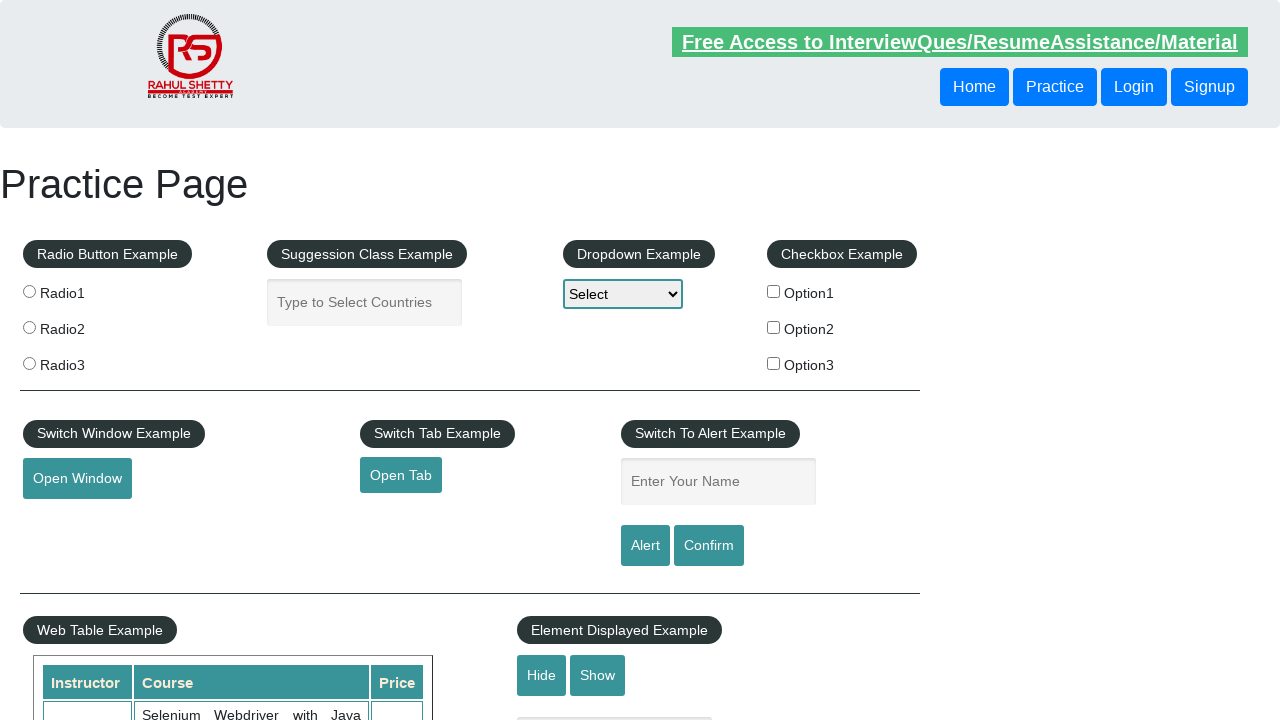